Tests a registration form by filling in required fields (first name, last name, city) and submitting the form, then verifies successful registration by checking for a congratulations message.

Starting URL: http://suninjuly.github.io/registration1.html

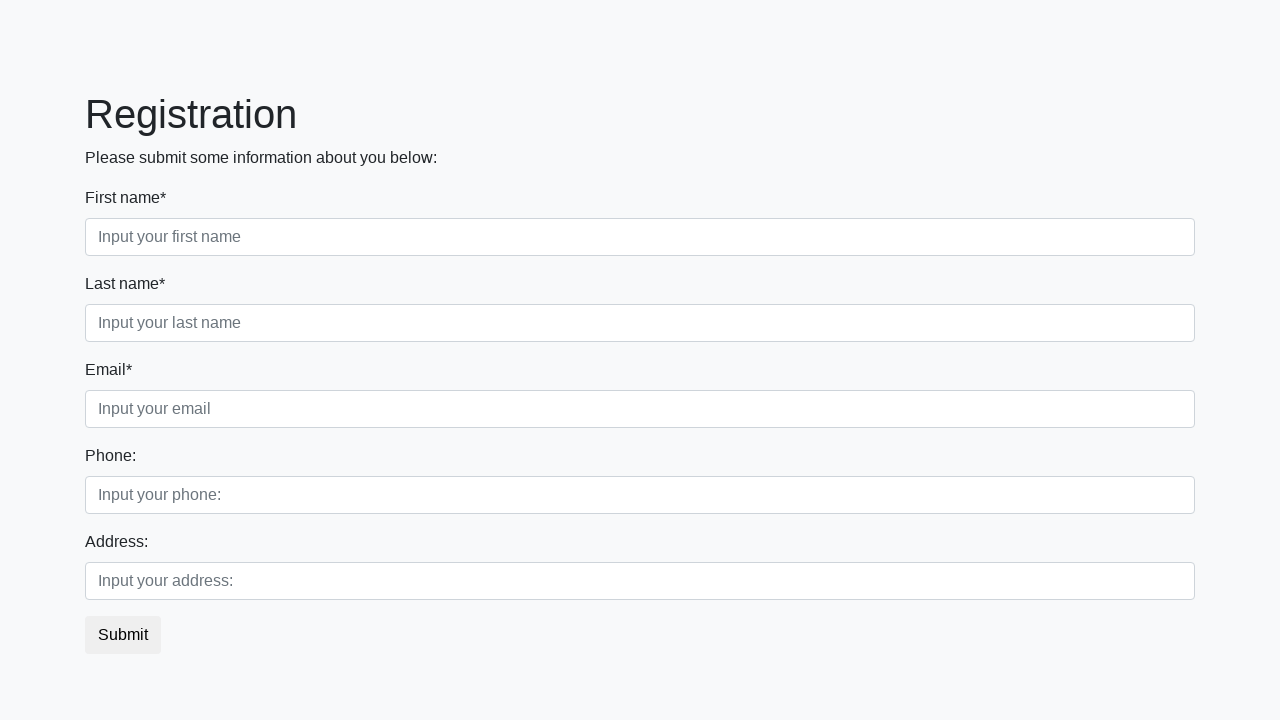

Filled first name field with 'Ivan' on div div:nth-child(1) div:nth-child(1) > input
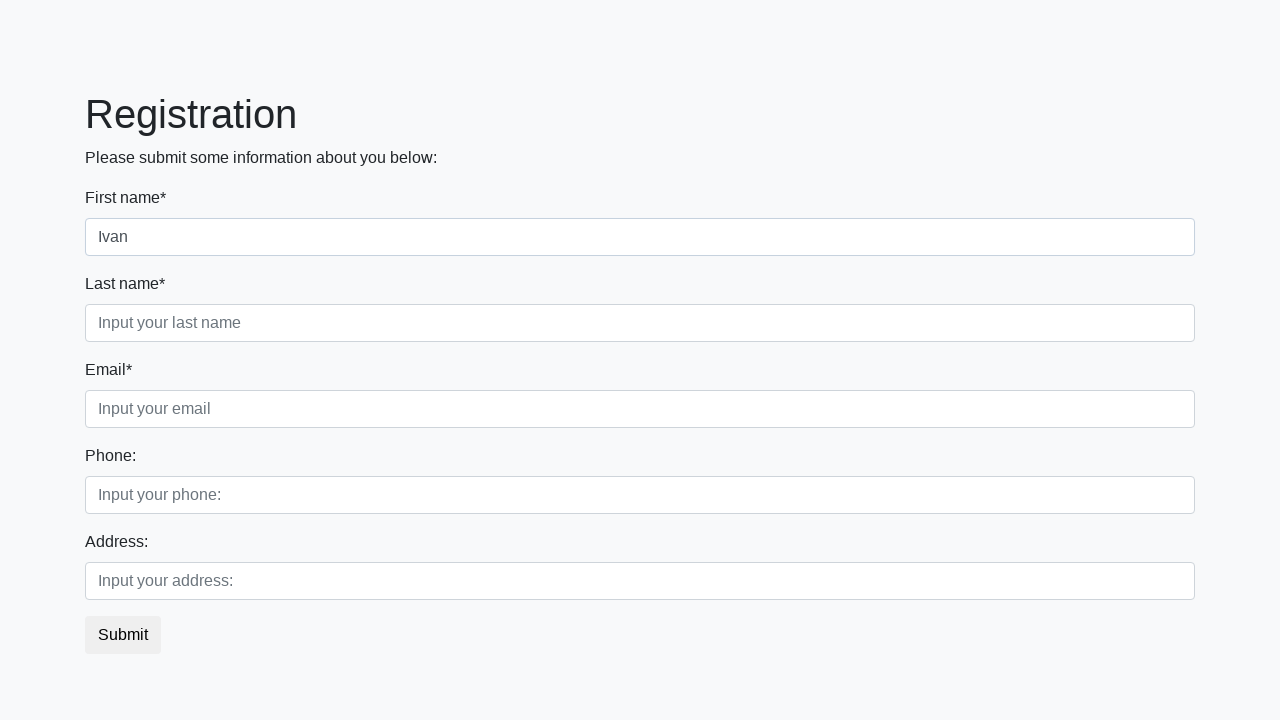

Filled last name field with 'Petrov' on div div:nth-child(1) div:nth-child(2) > input
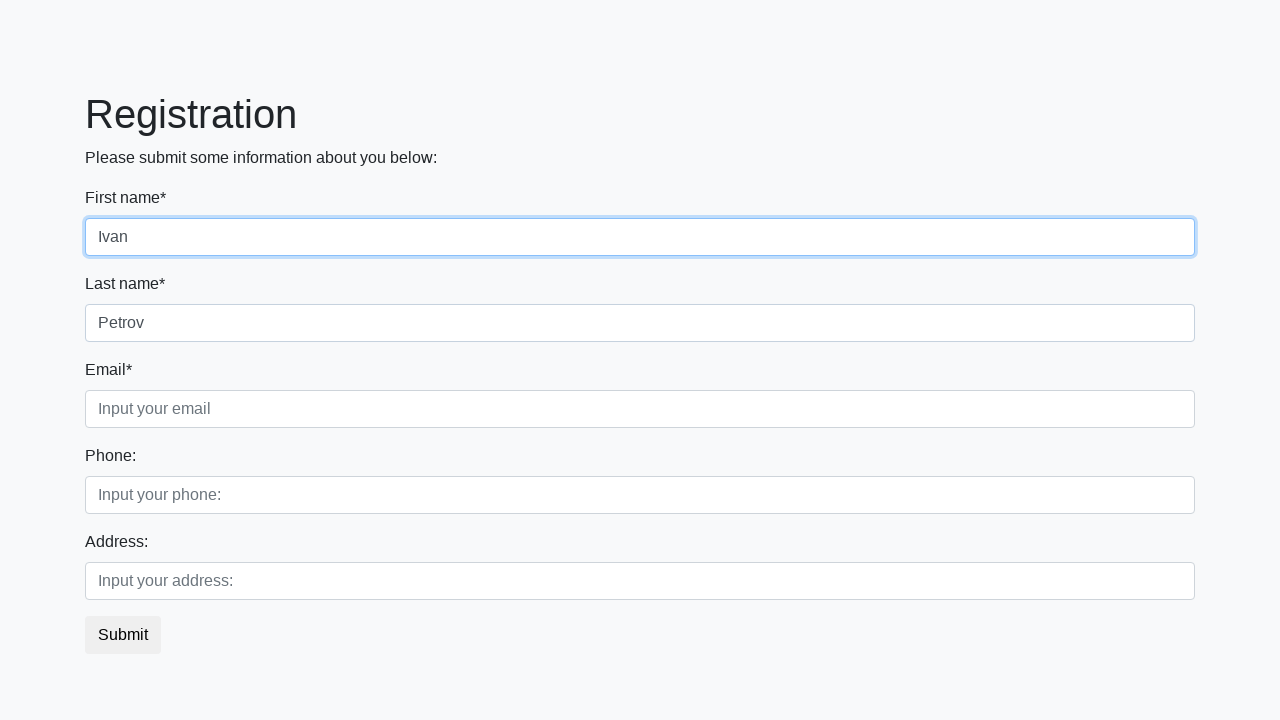

Filled city field with 'Smolensk' on div div:nth-child(1) div:nth-child(3) > input
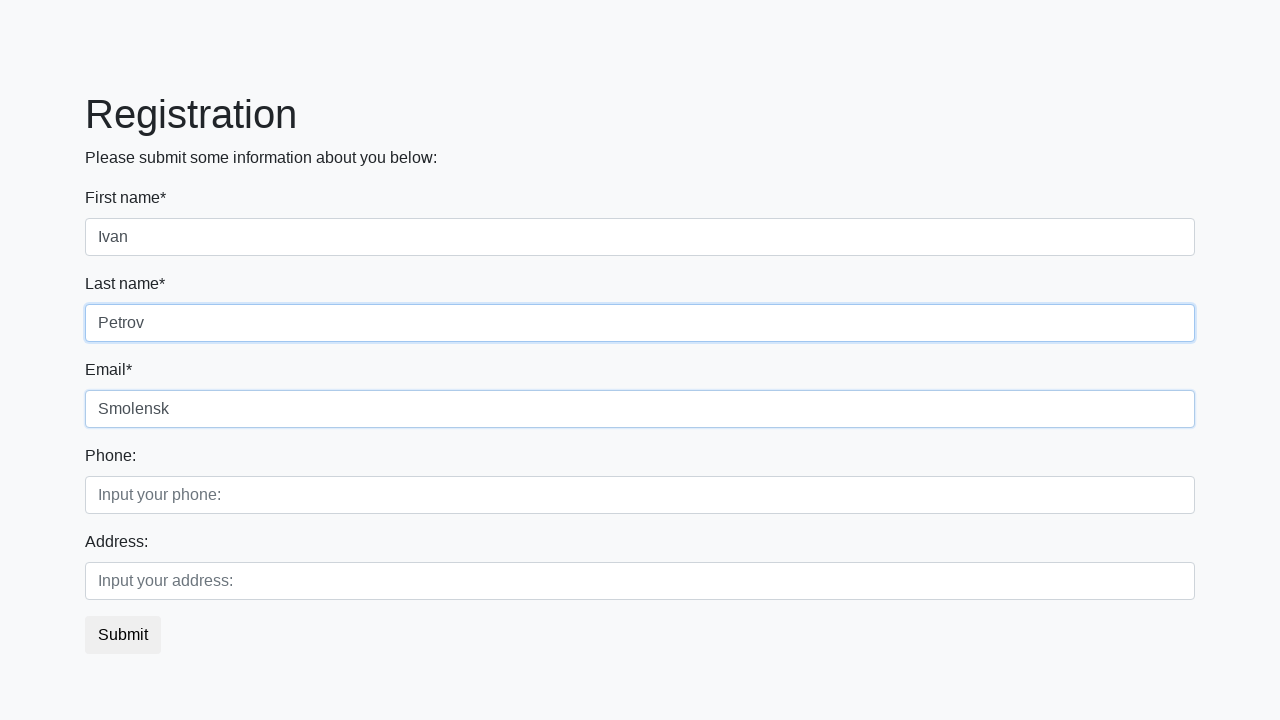

Clicked submit button to register at (123, 635) on button.btn
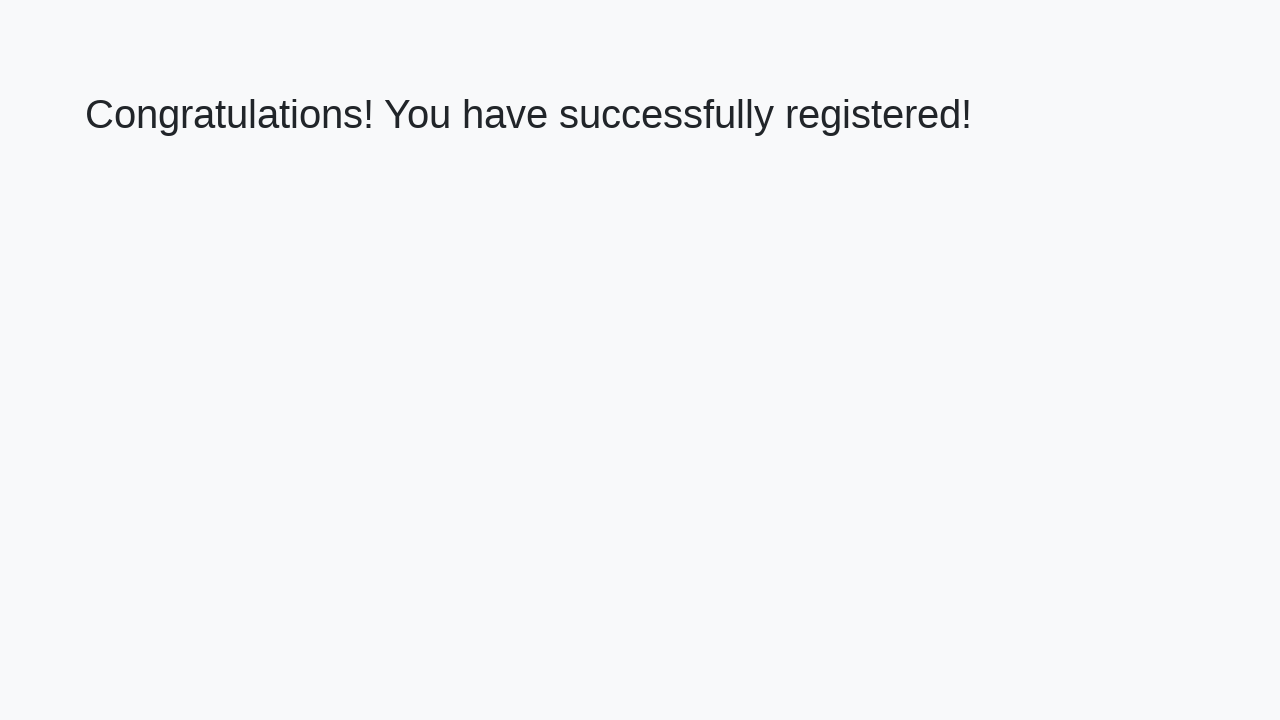

Congratulations message appeared, registration successful
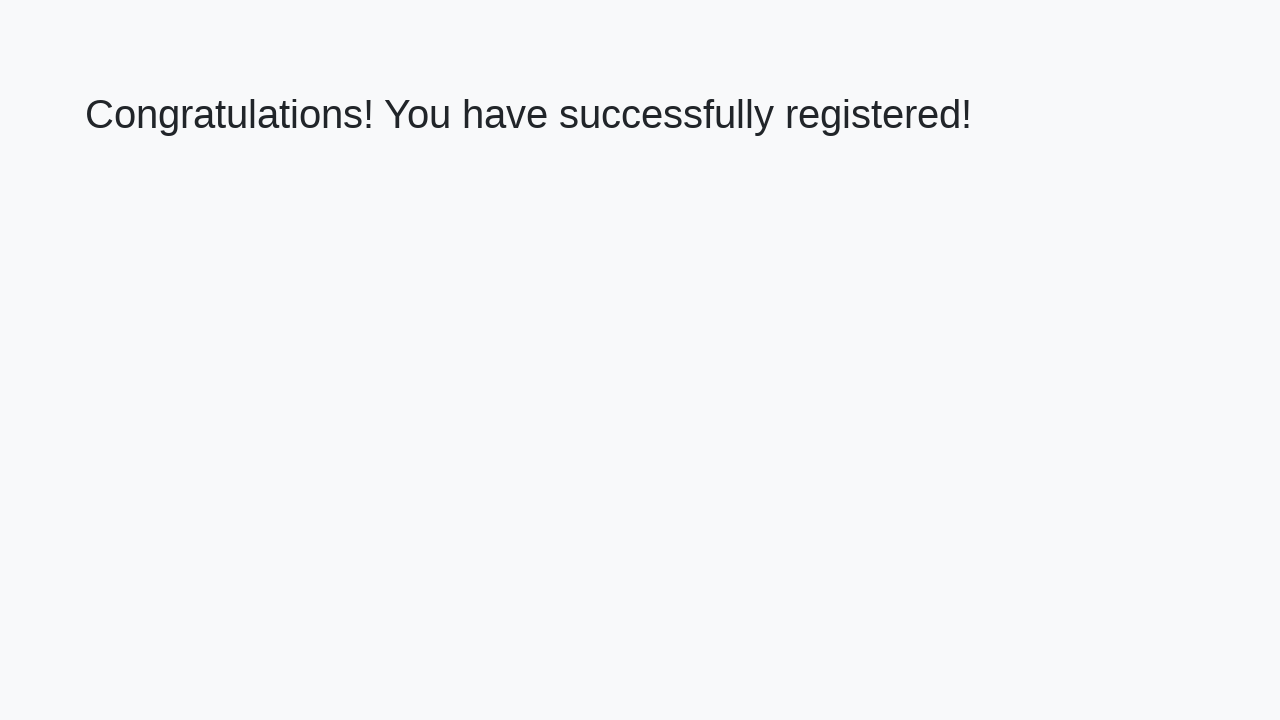

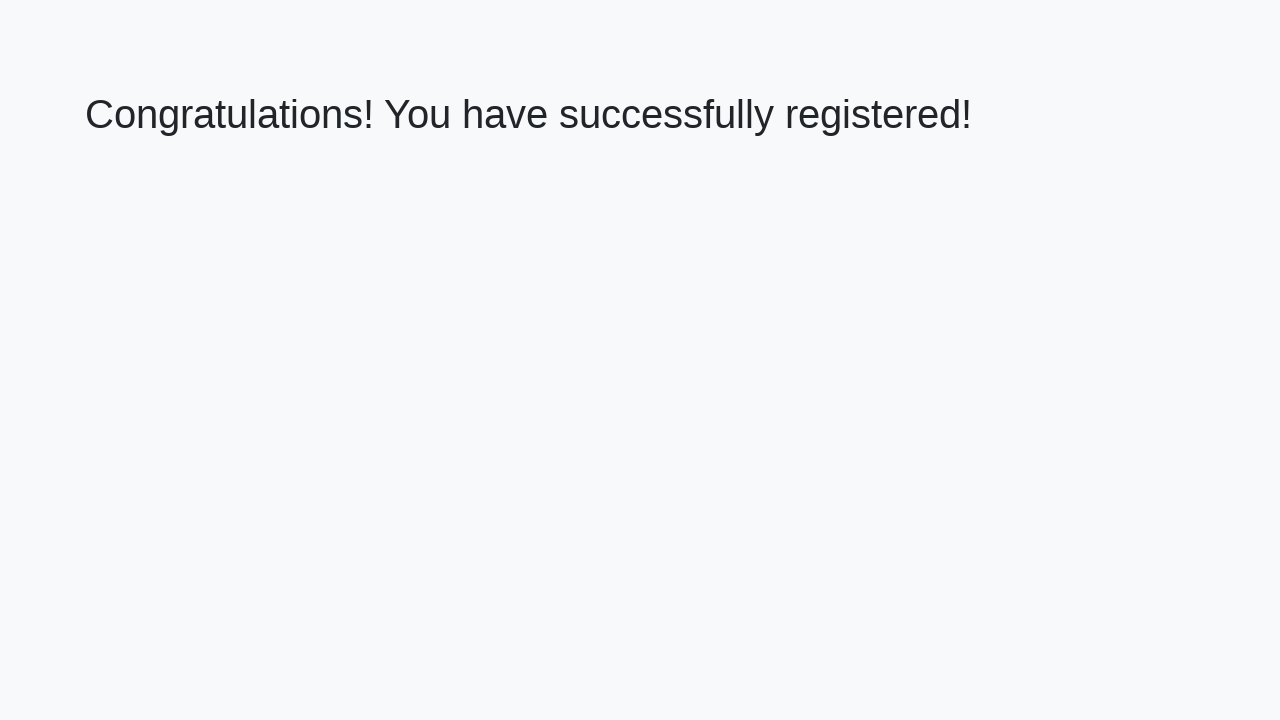